Navigates to the DemoQA links page and interacts with page elements including attempting to handle alerts and clicking on links

Starting URL: https://demoqa.com/links

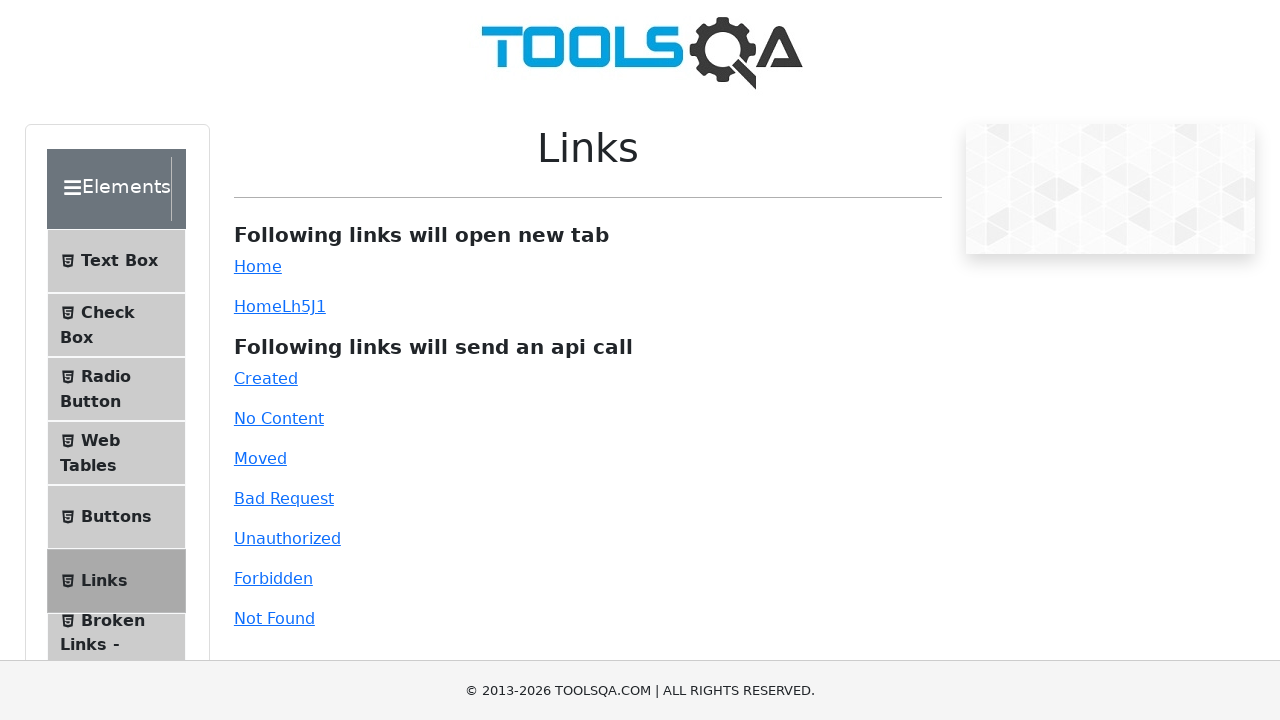

Confirm button not found on page (expected behavior for links page) on xpath=//button[@id='confirmButton']
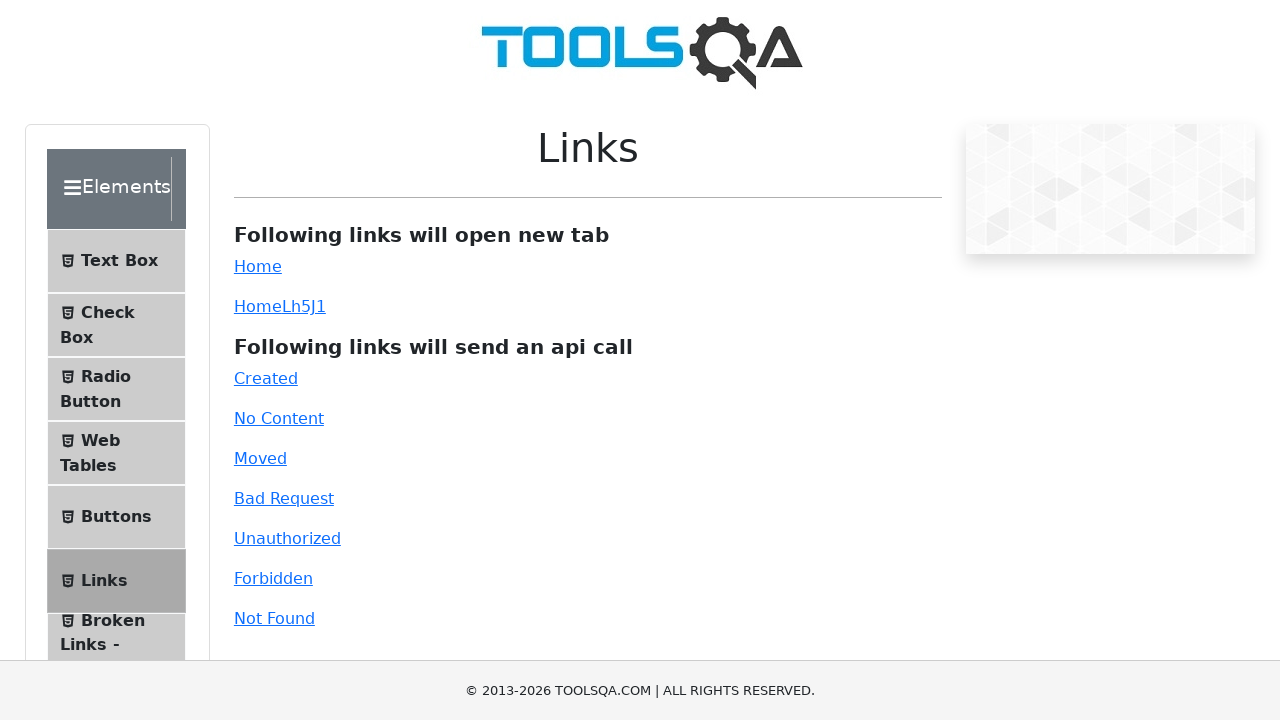

Clicked on link containing 'Ho' text (Home link) at (258, 266) on text=Ho
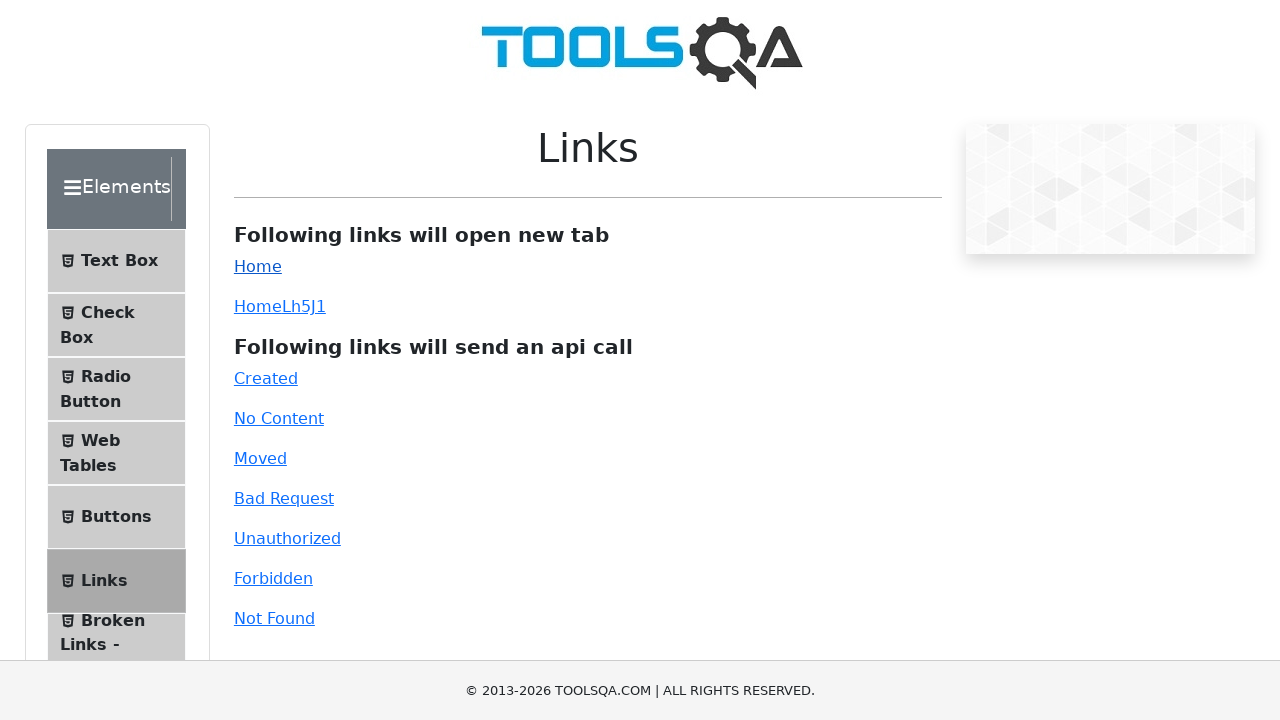

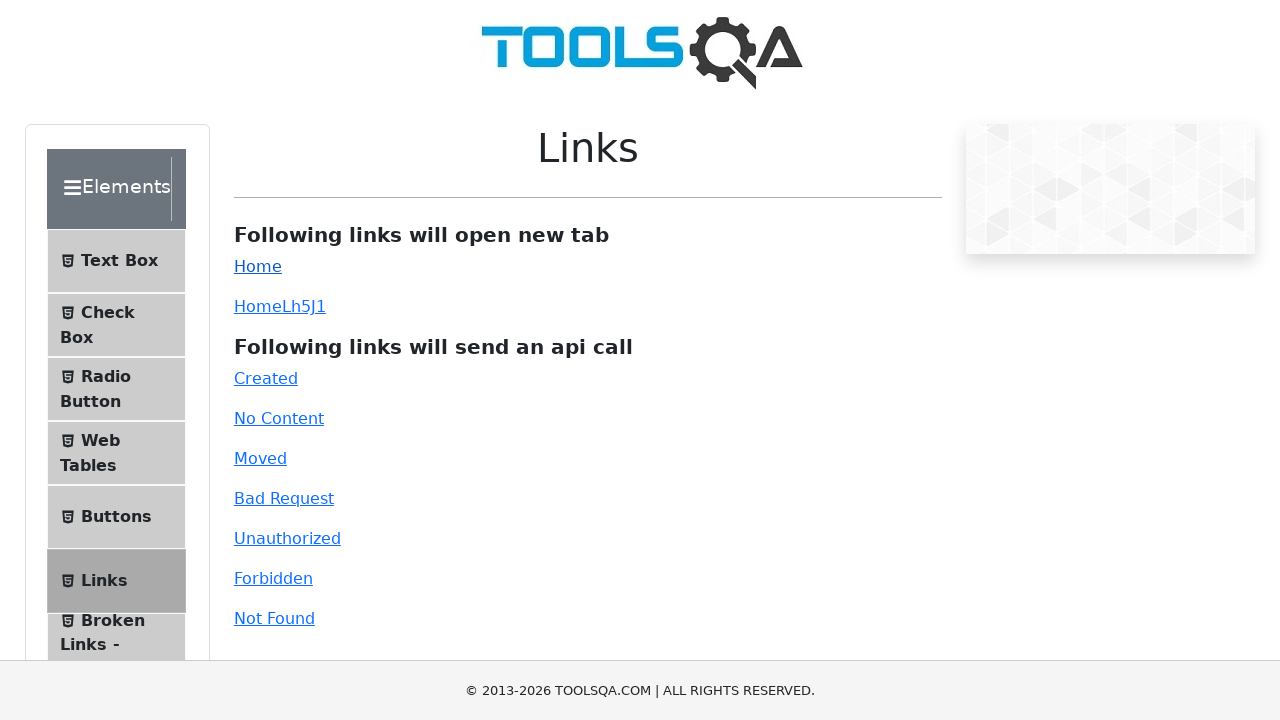